Tests hover functionality by moving mouse over a user profile image and verifying that username text appears on hover

Starting URL: http://the-internet.herokuapp.com/hovers

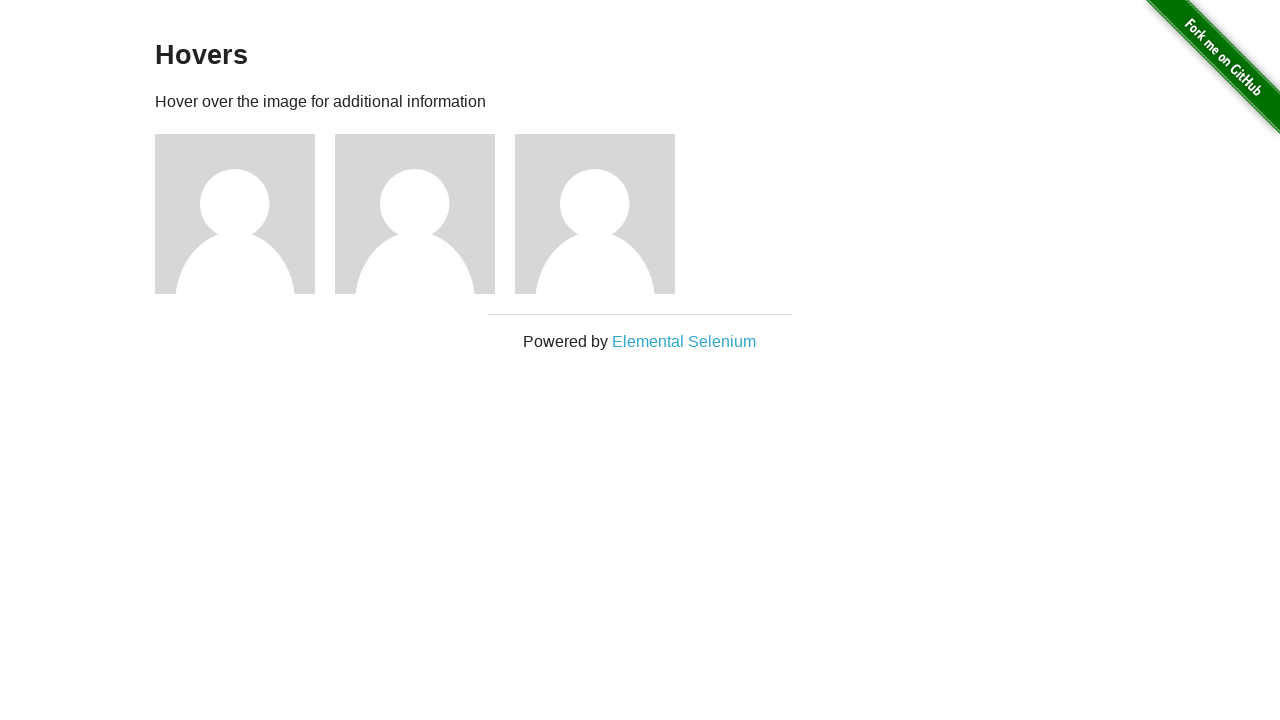

Located the first user profile figure element
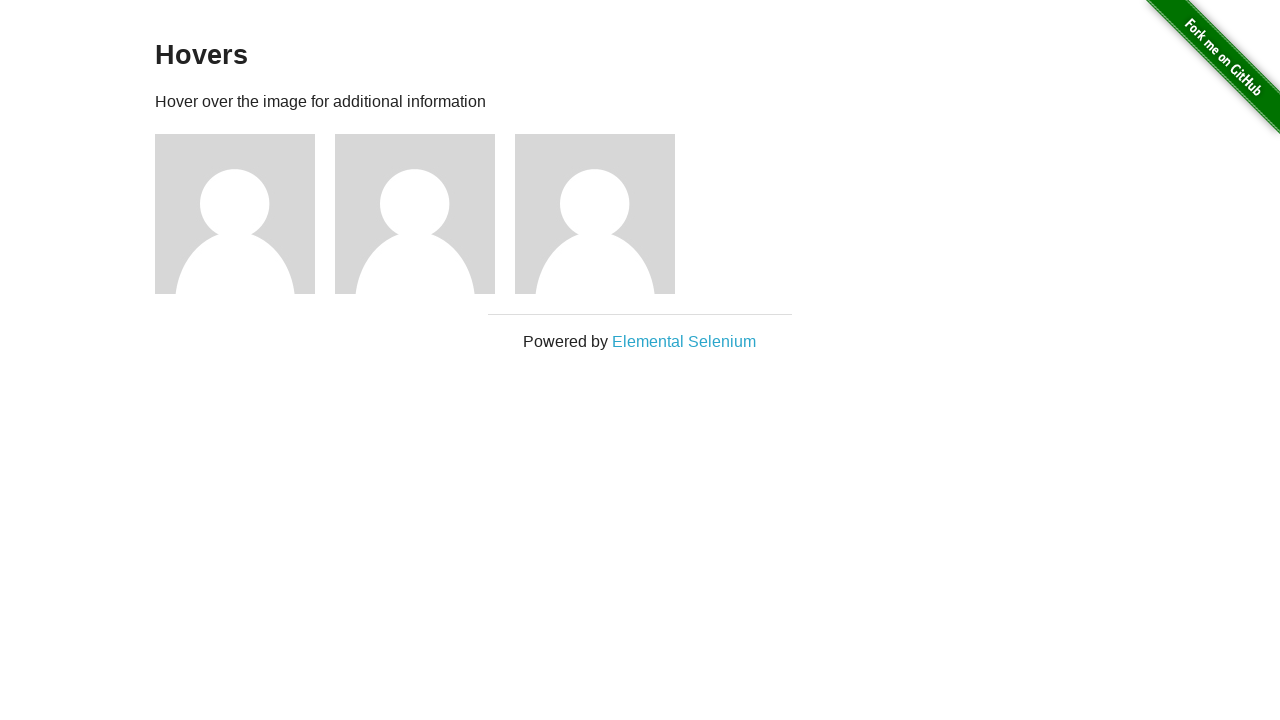

Hovered over the first user profile image at (245, 214) on xpath=//div[contains(@class, 'figure')][1]
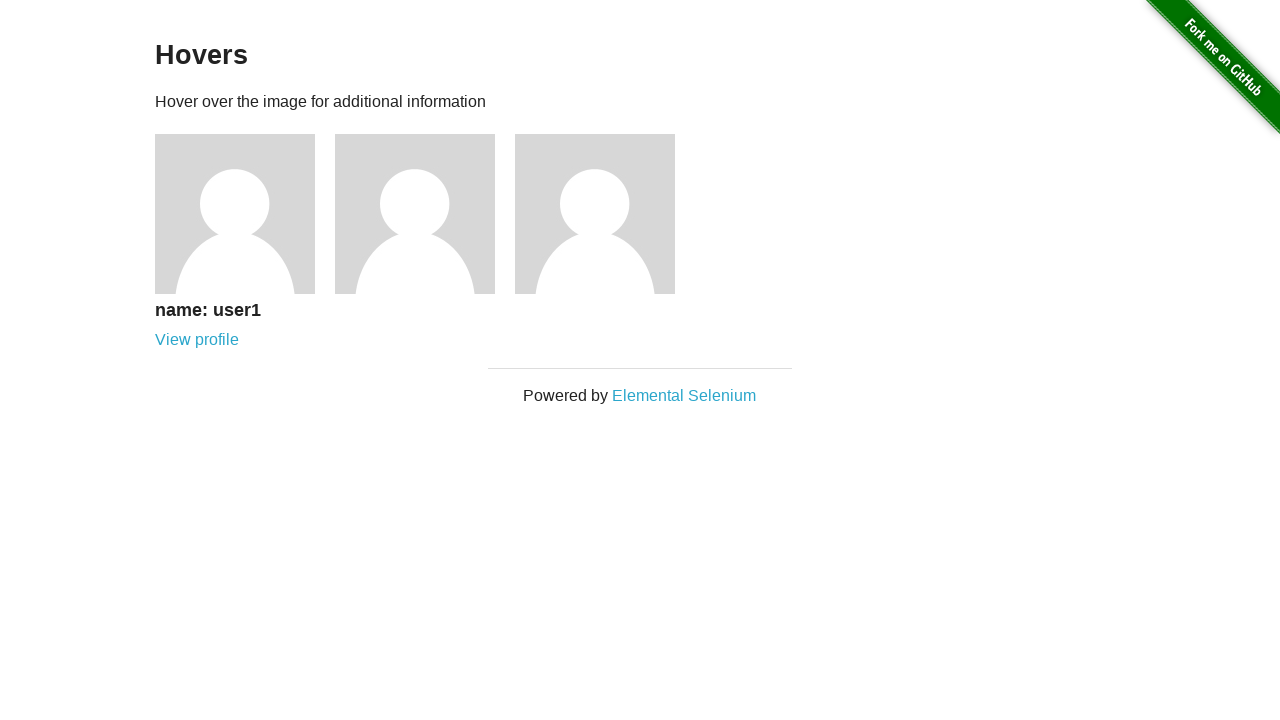

Located the username element
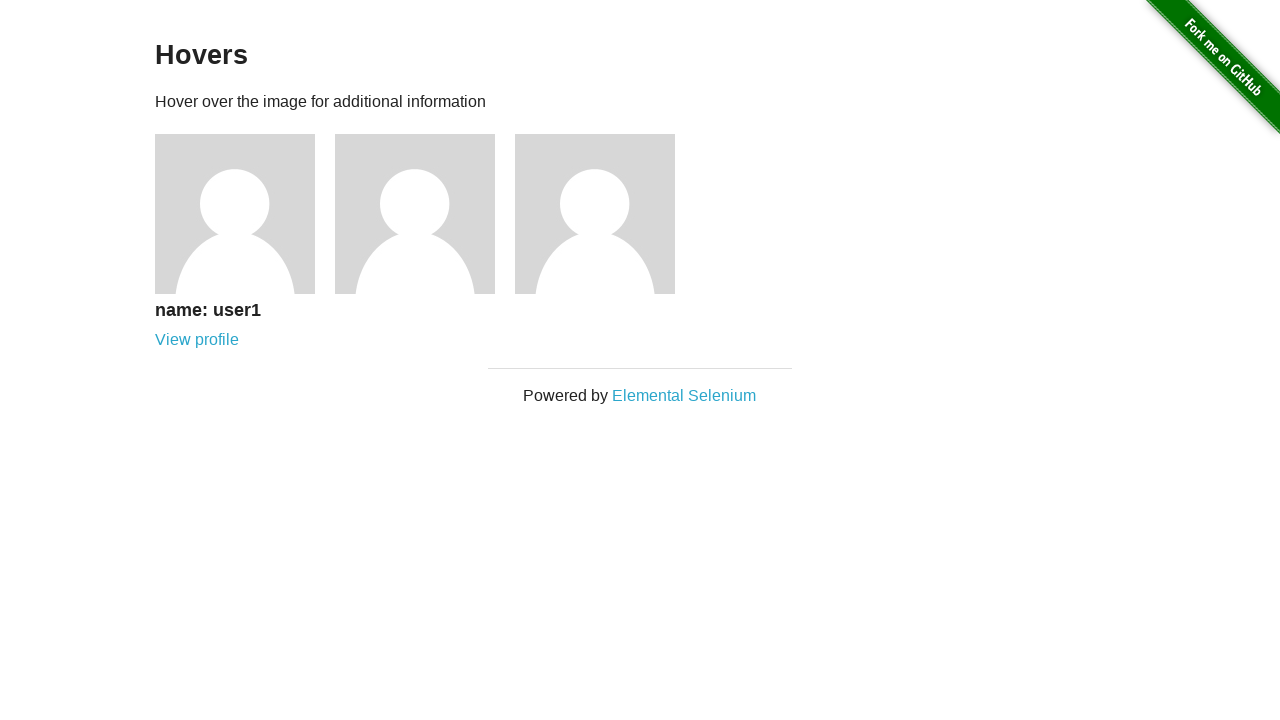

Username text appeared on hover and became visible
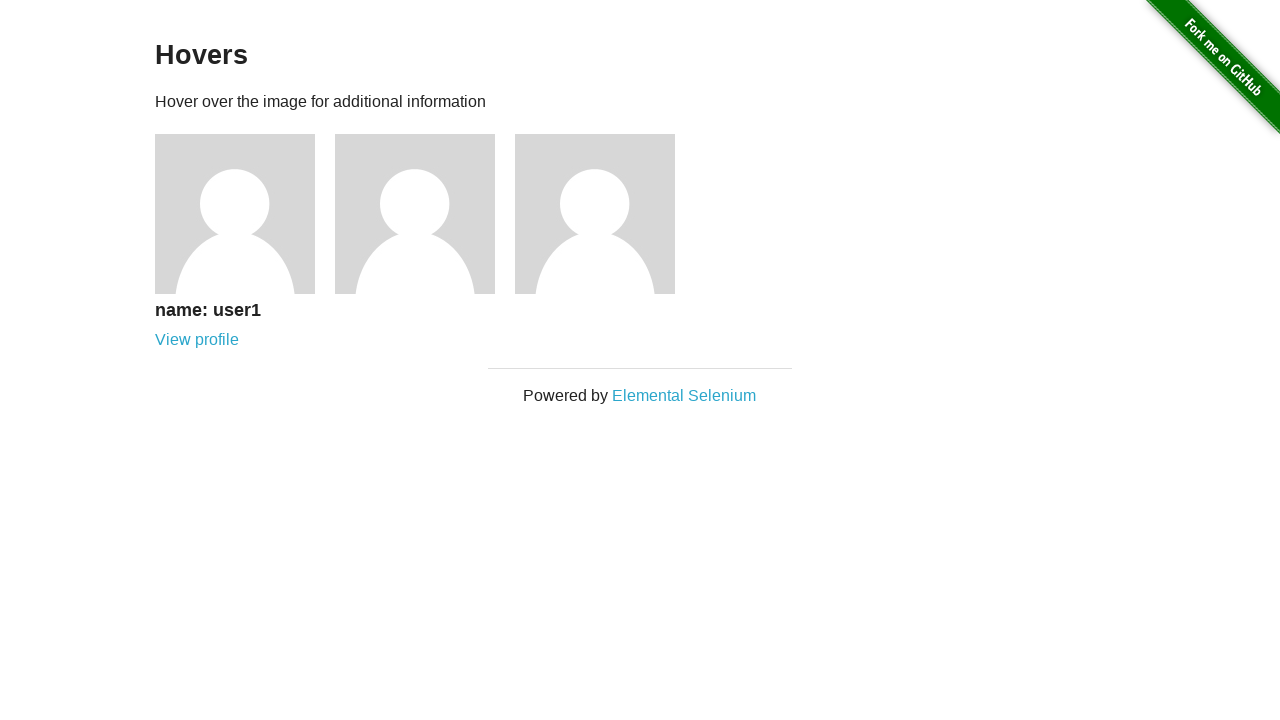

Verified username text is 'name: user1'
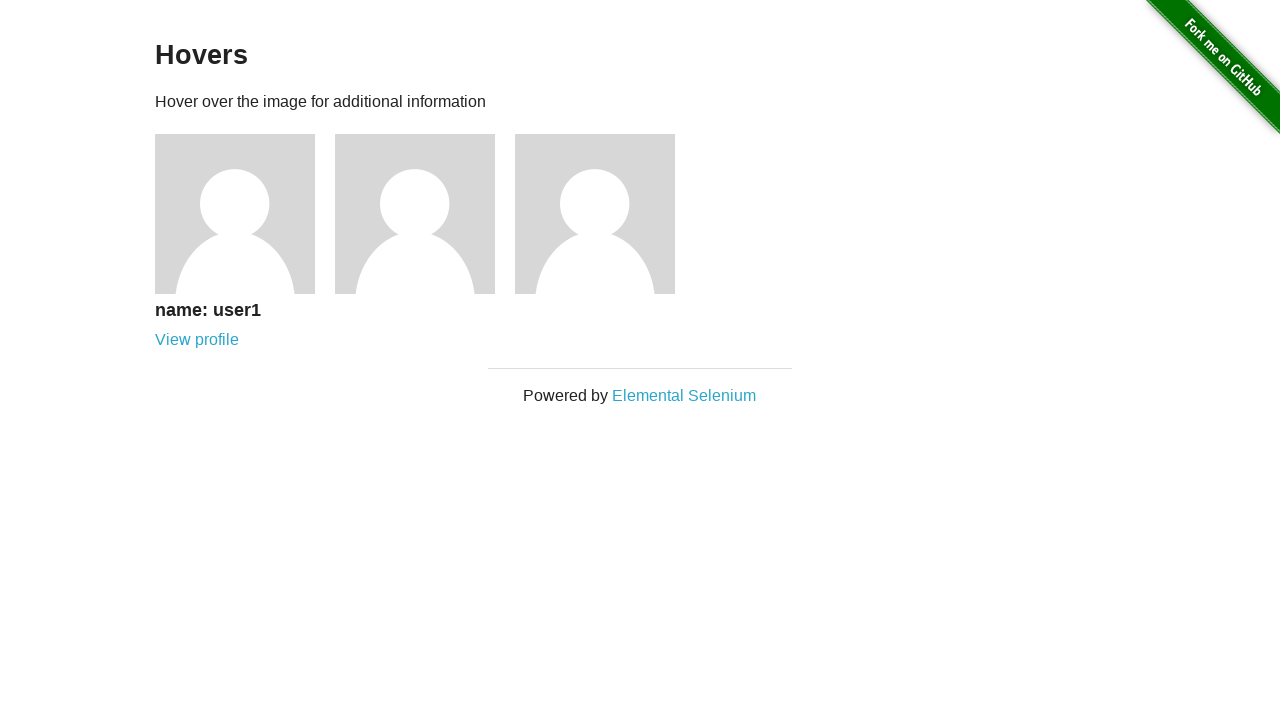

Retrieved profile bounding box coordinates
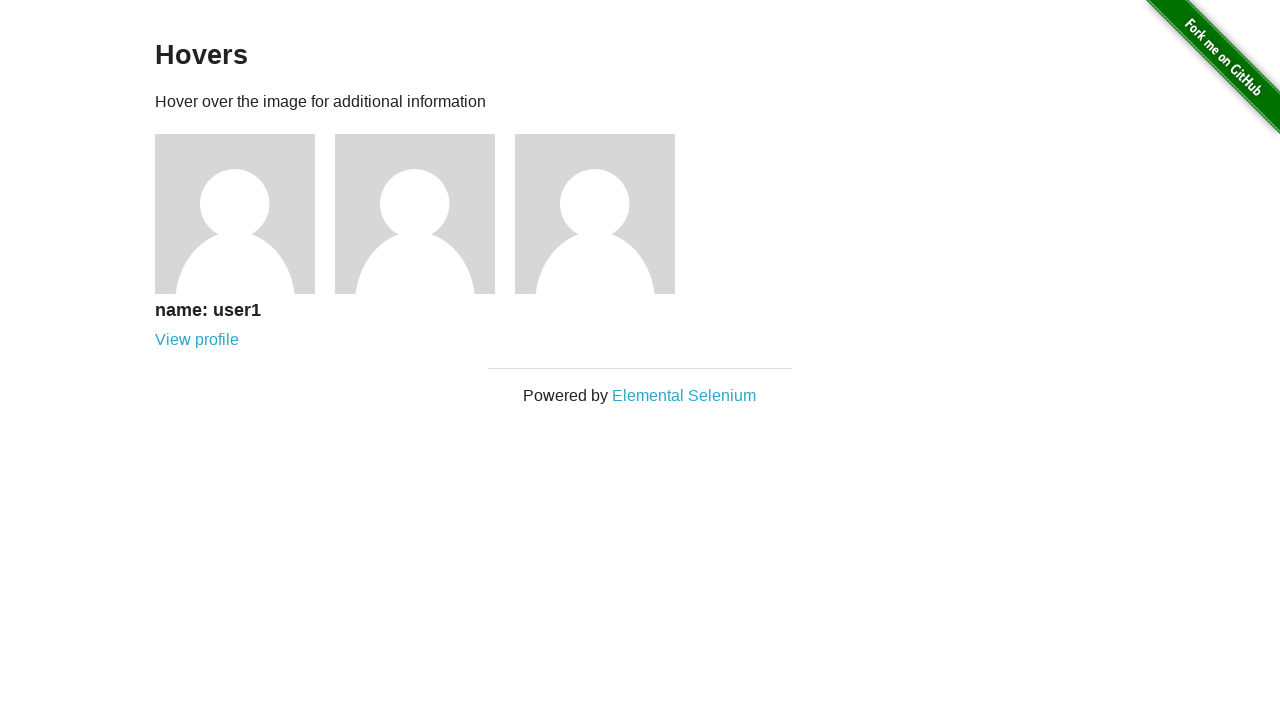

Retrieved username bounding box coordinates
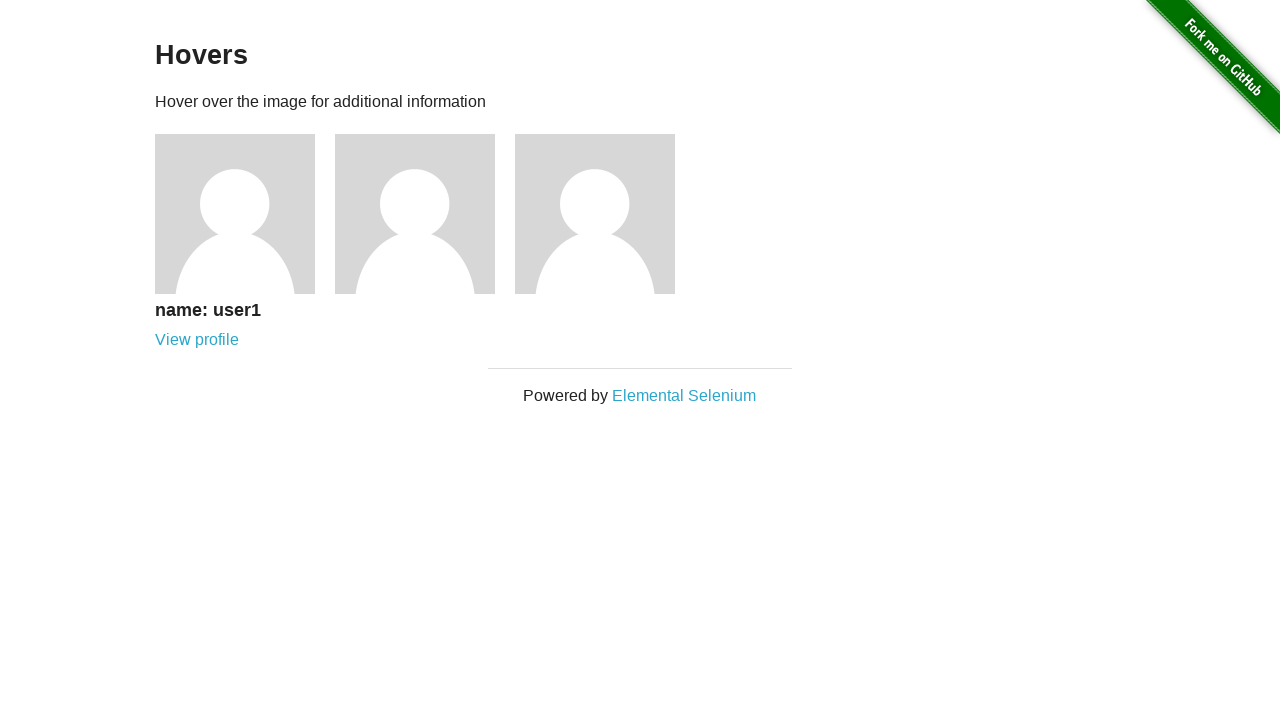

Verified username is positioned below the profile avatar
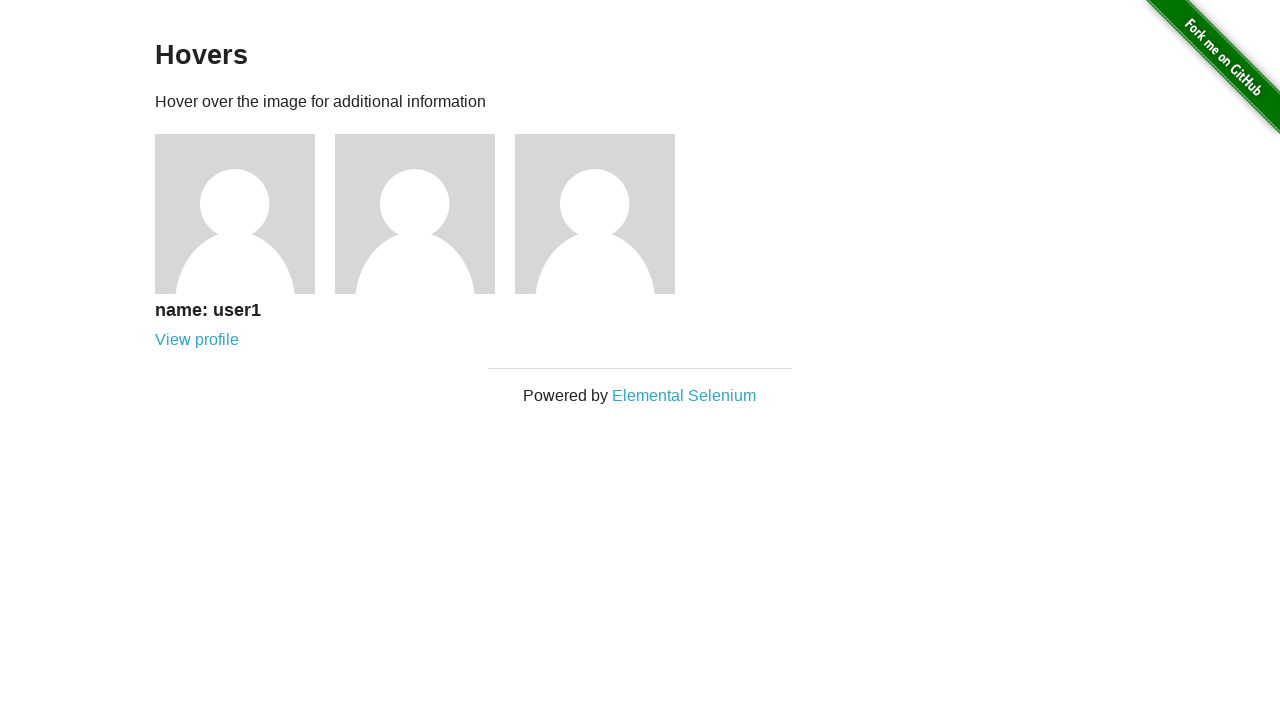

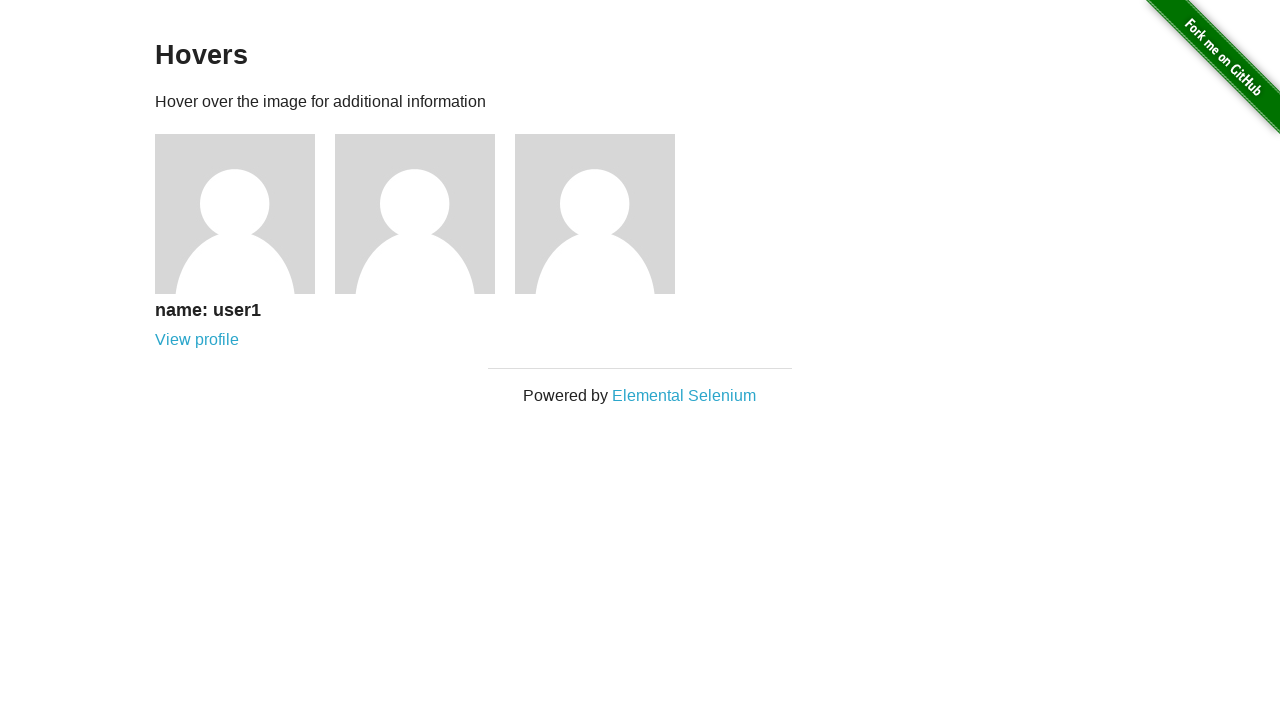